Tests autocomplete functionality by typing partial text and selecting suggestions using keyboard

Starting URL: https://demoqa.com/auto-complete

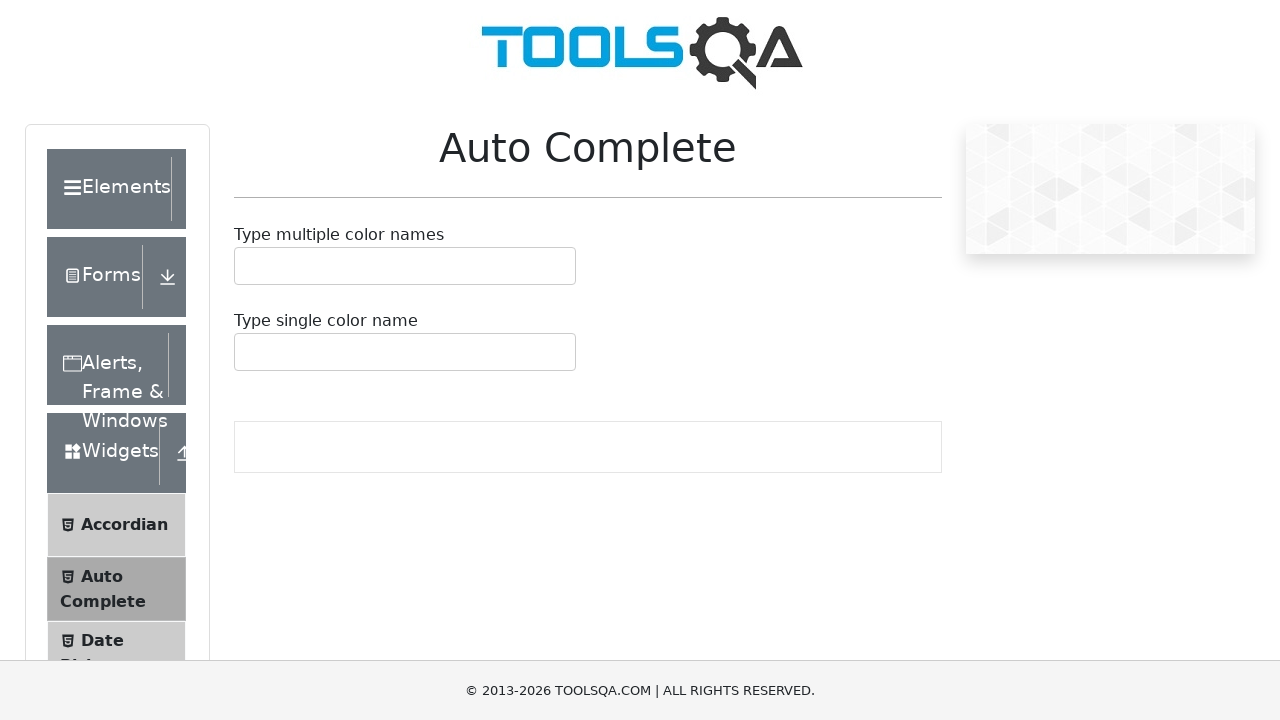

Typed 'Re' in autocomplete input field on #autoCompleteMultipleInput
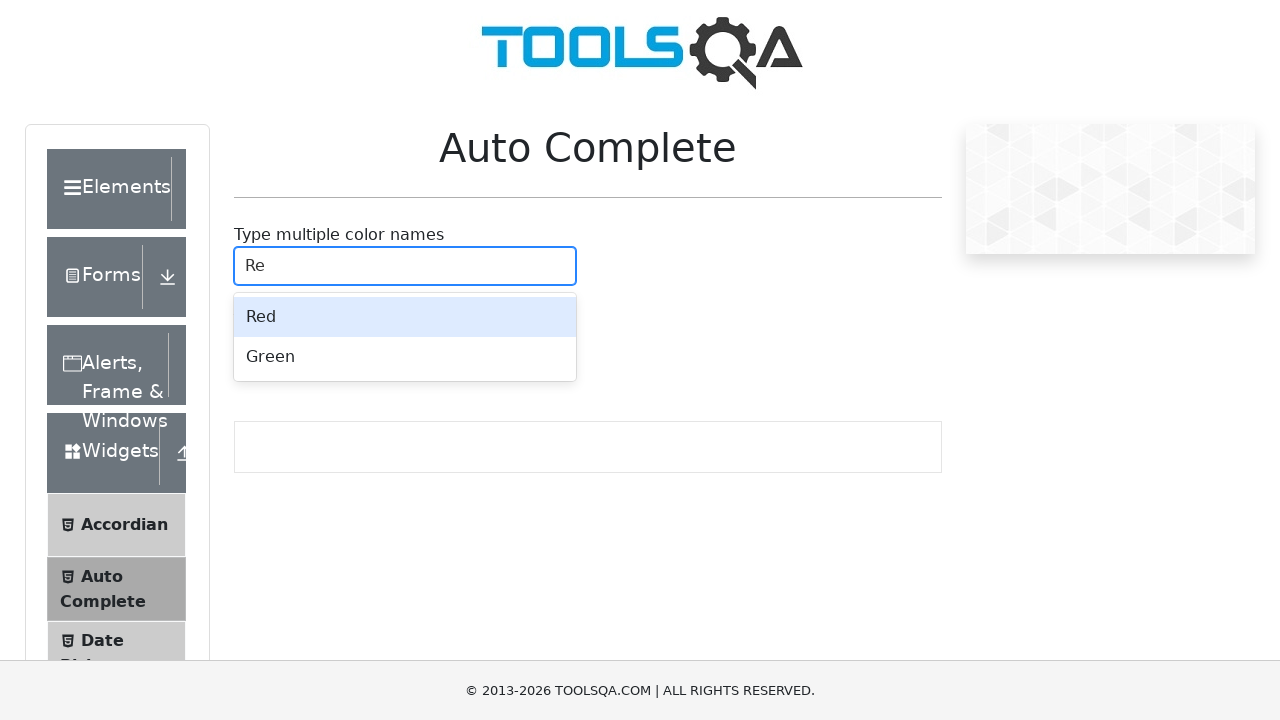

Waited 1 second for autocomplete suggestions to appear
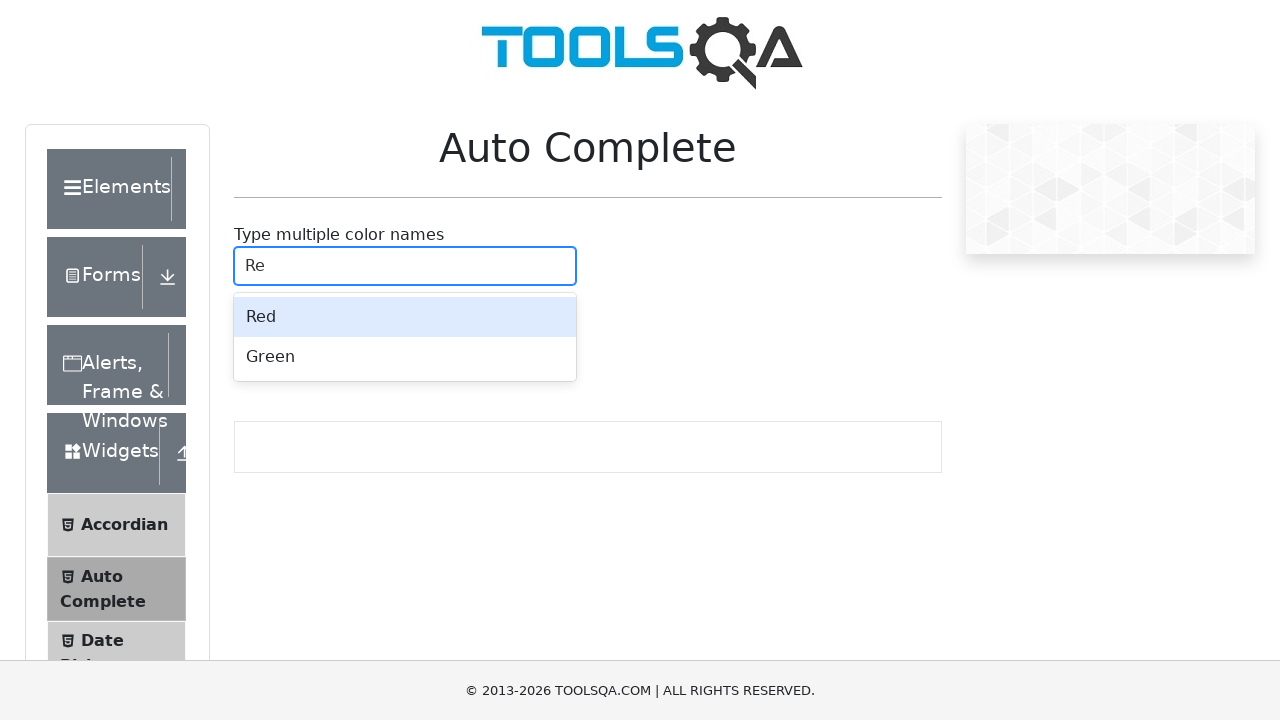

Pressed ArrowDown to select first autocomplete suggestion on #autoCompleteMultipleInput
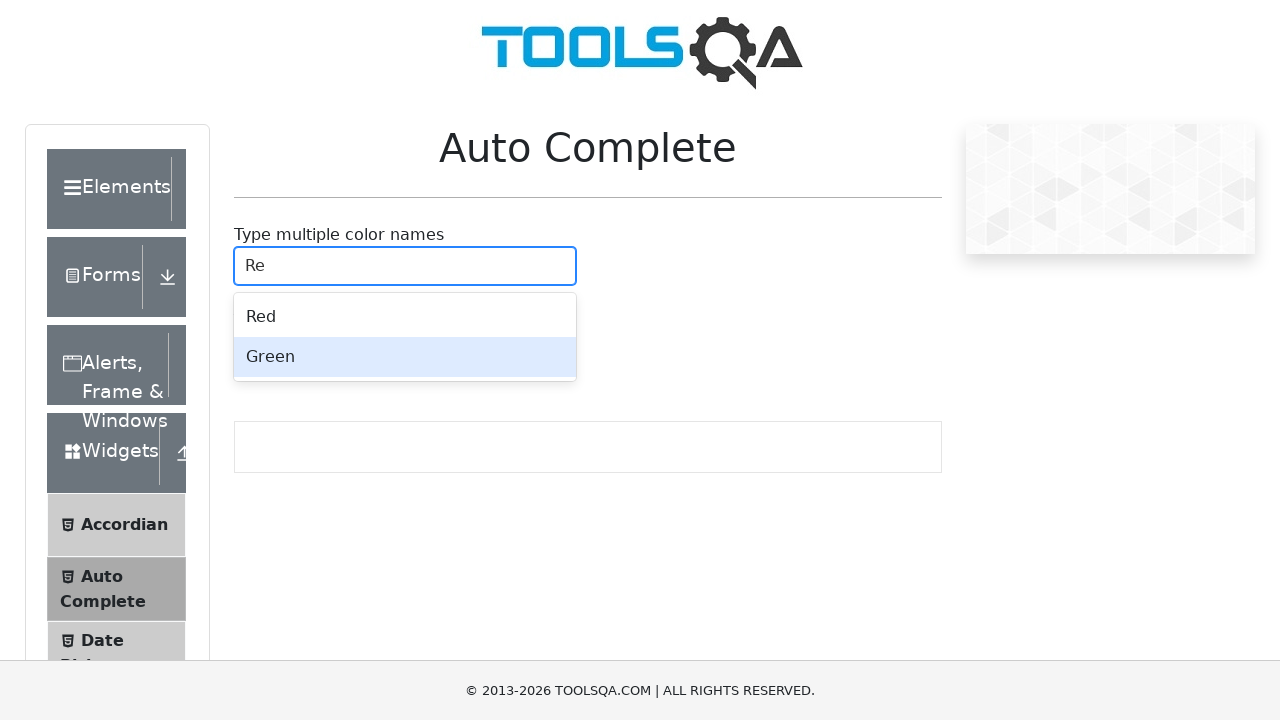

Pressed Enter to confirm first autocomplete selection on #autoCompleteMultipleInput
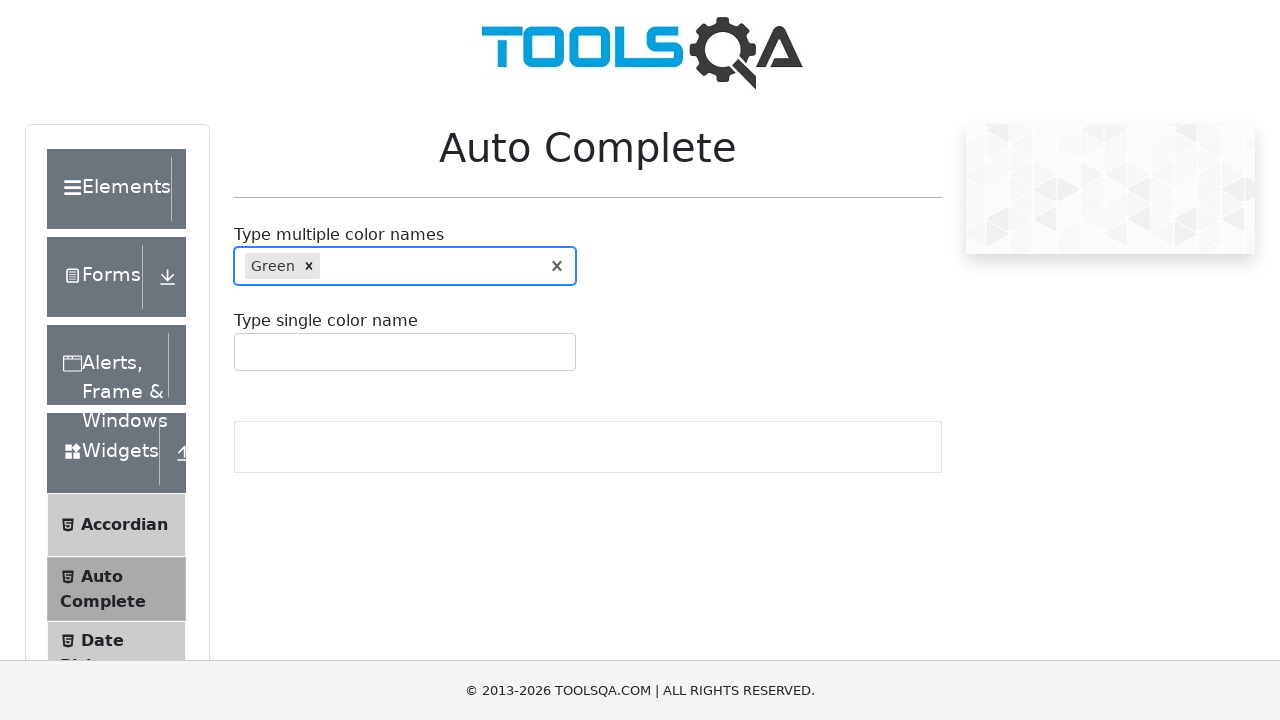

Typed 'Gr' in autocomplete input field on #autoCompleteMultipleInput
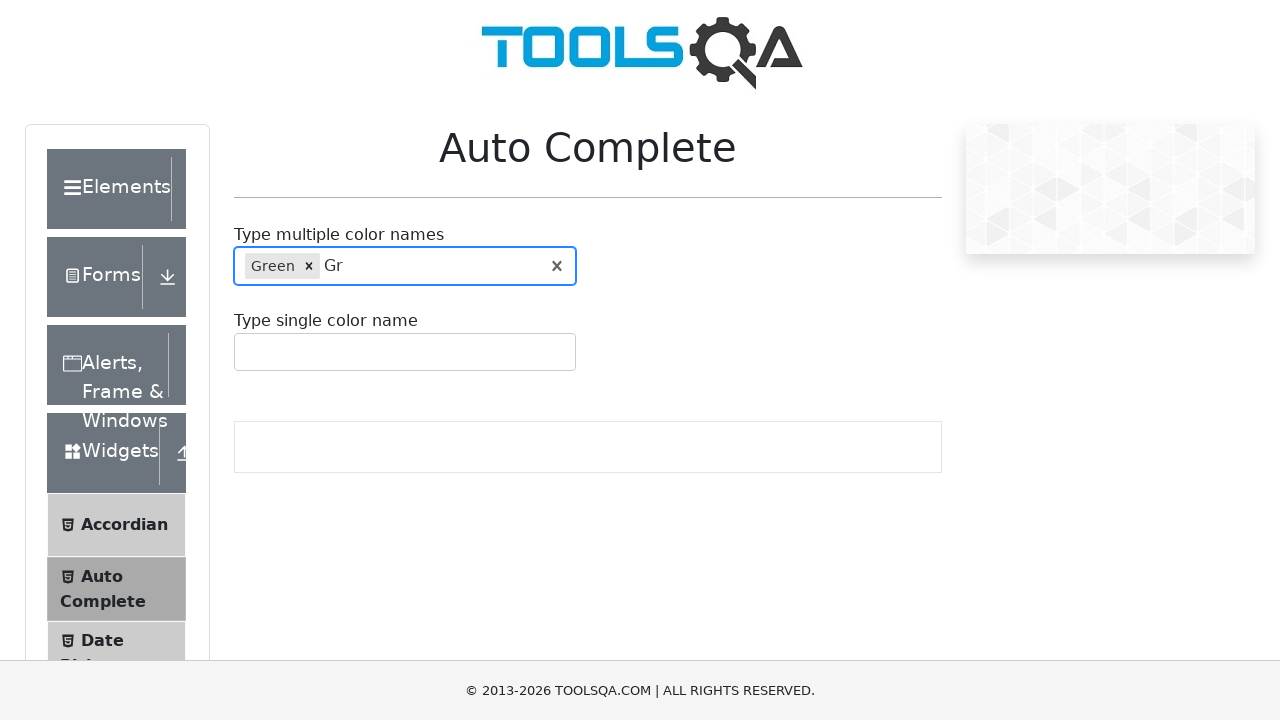

Waited 1 second for autocomplete suggestions to appear
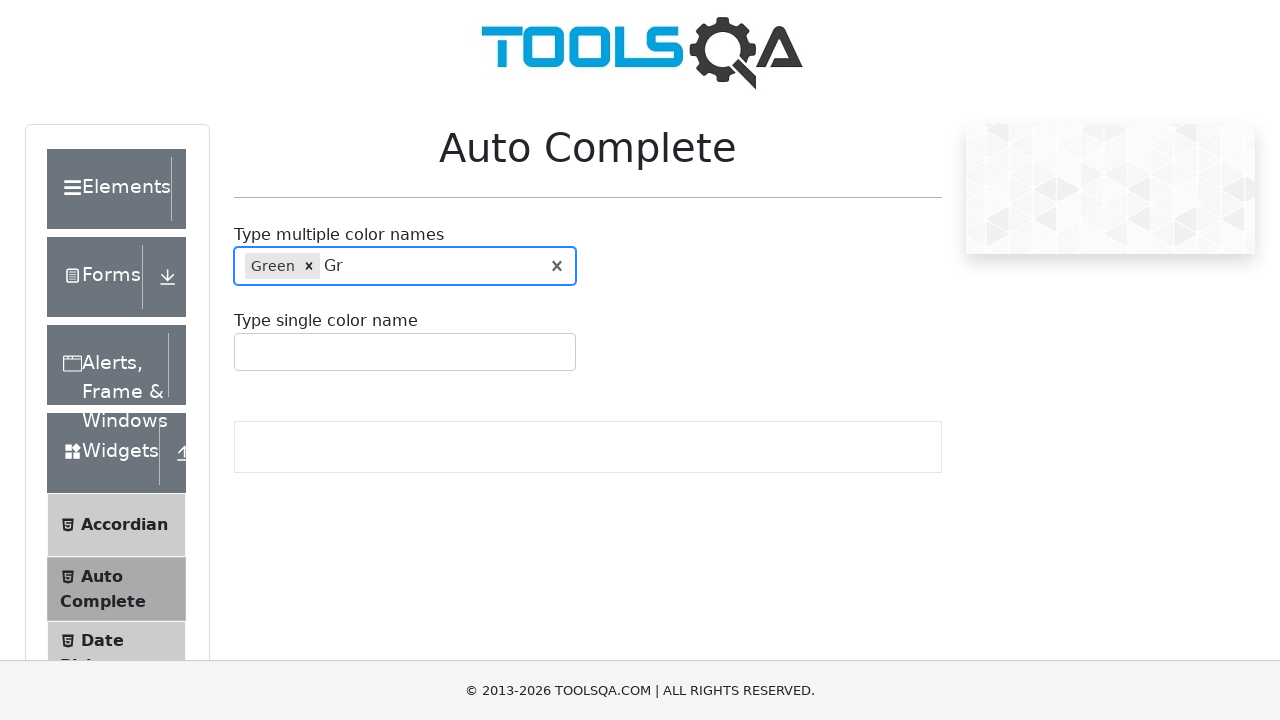

Pressed ArrowDown to select first autocomplete suggestion on #autoCompleteMultipleInput
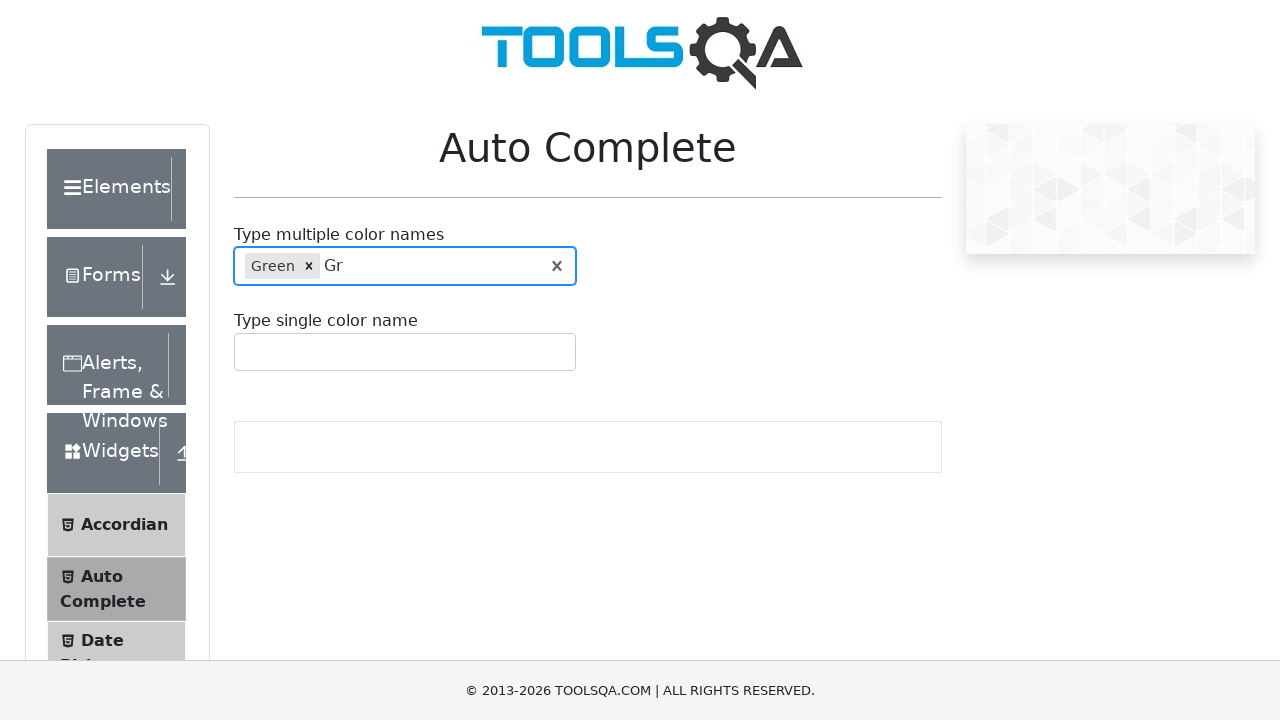

Pressed Enter to confirm second autocomplete selection on #autoCompleteMultipleInput
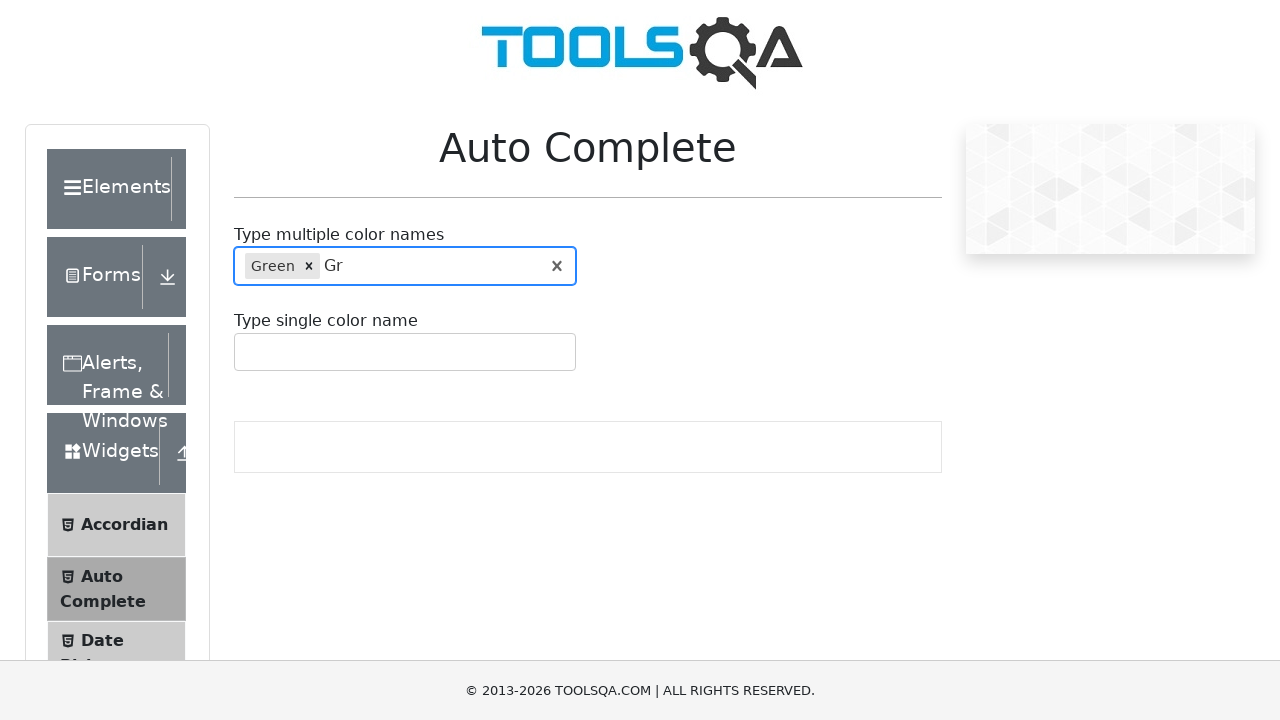

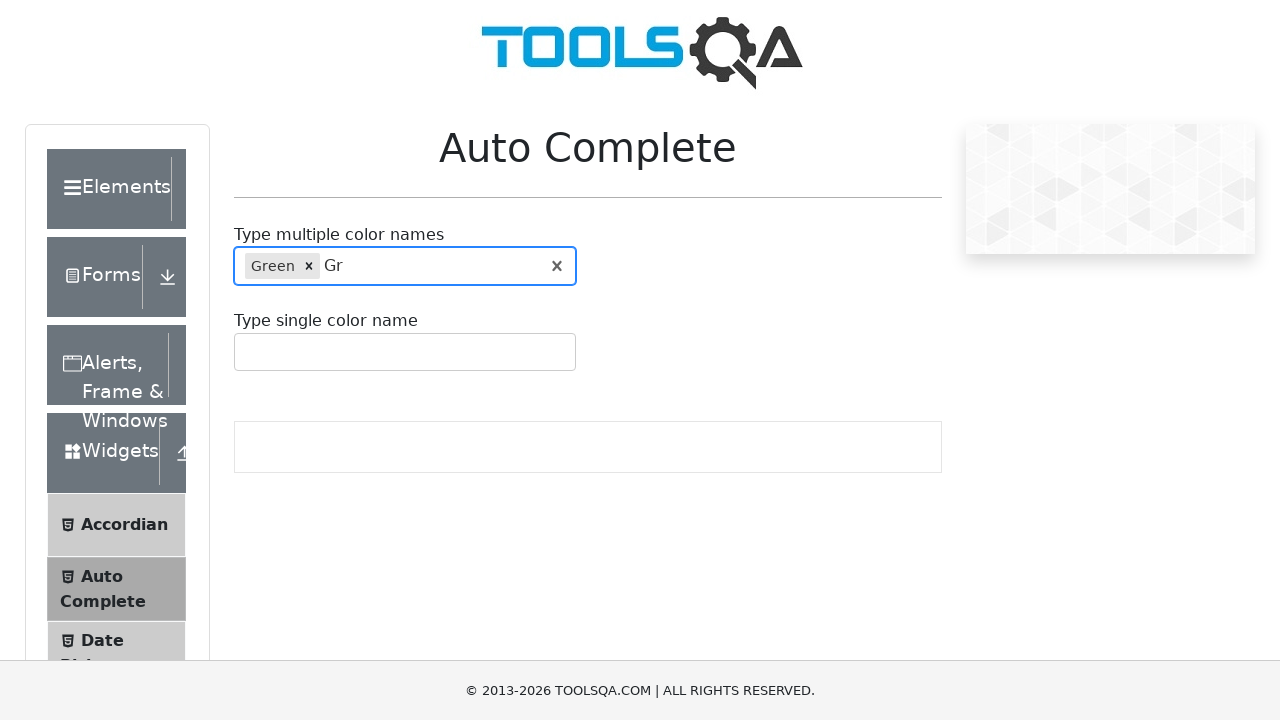